Tests that a password with less than 4 characters is rejected with an error message

Starting URL: https://www.sharelane.com/cgi-bin/register.py?page=1&zip_code=11111

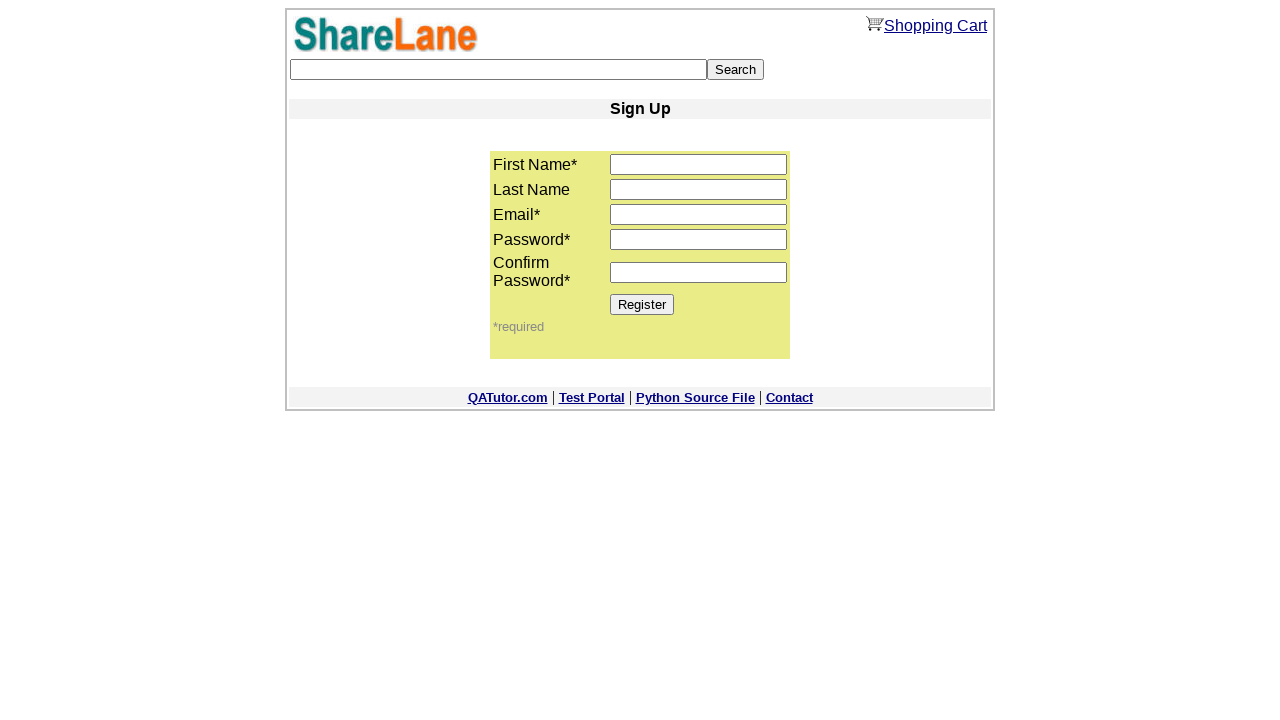

Filled password field with '111' (less than 4 characters) on input[name='password1']
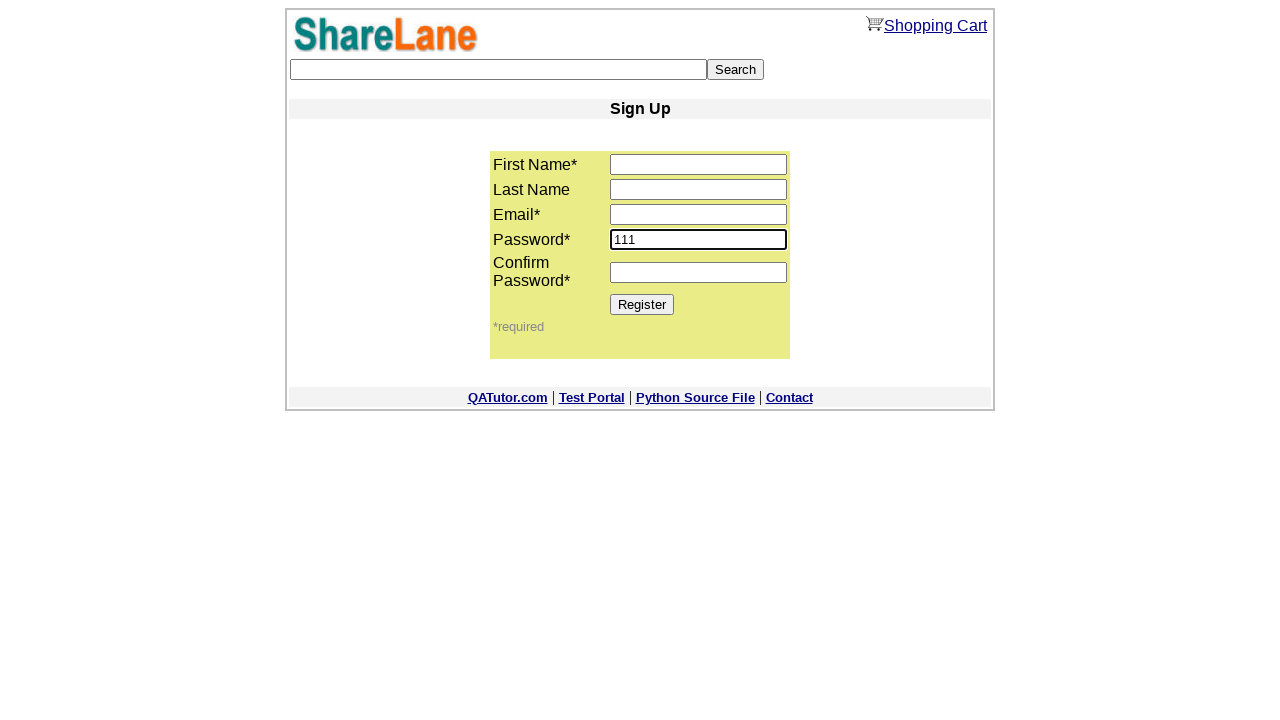

Clicked Register button at (642, 304) on [value=Register]
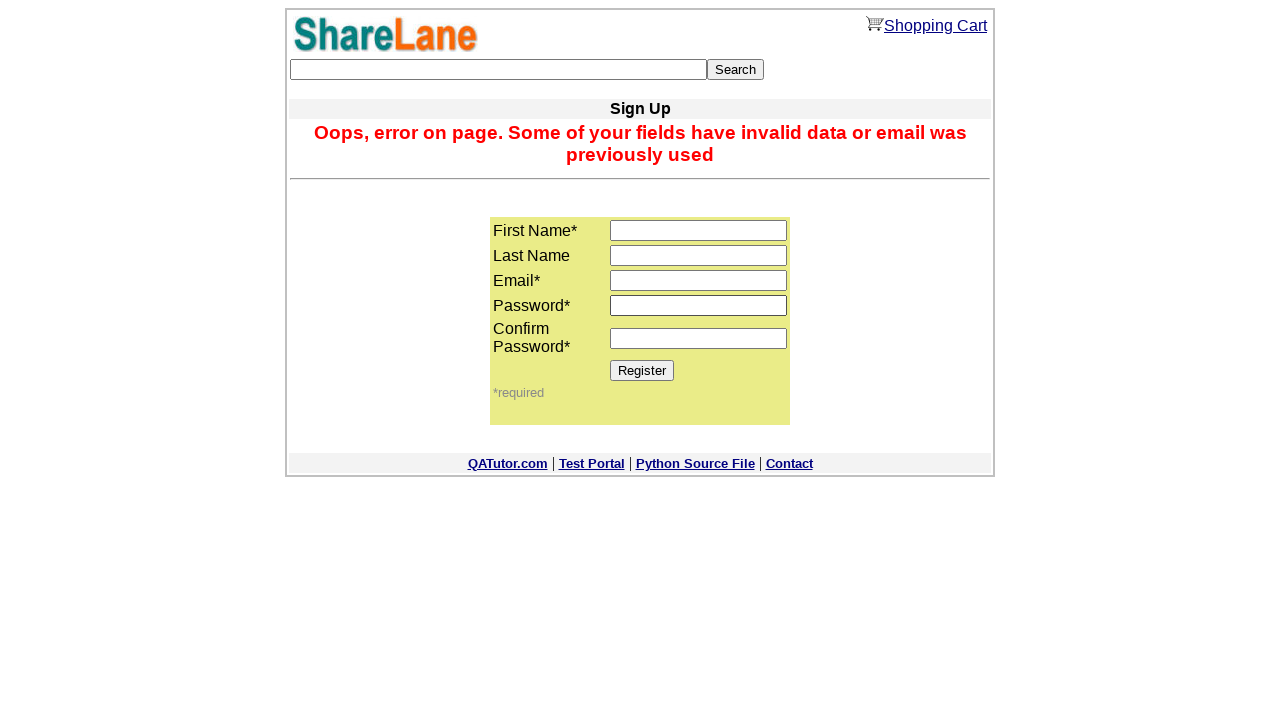

Error message appeared confirming password rejection
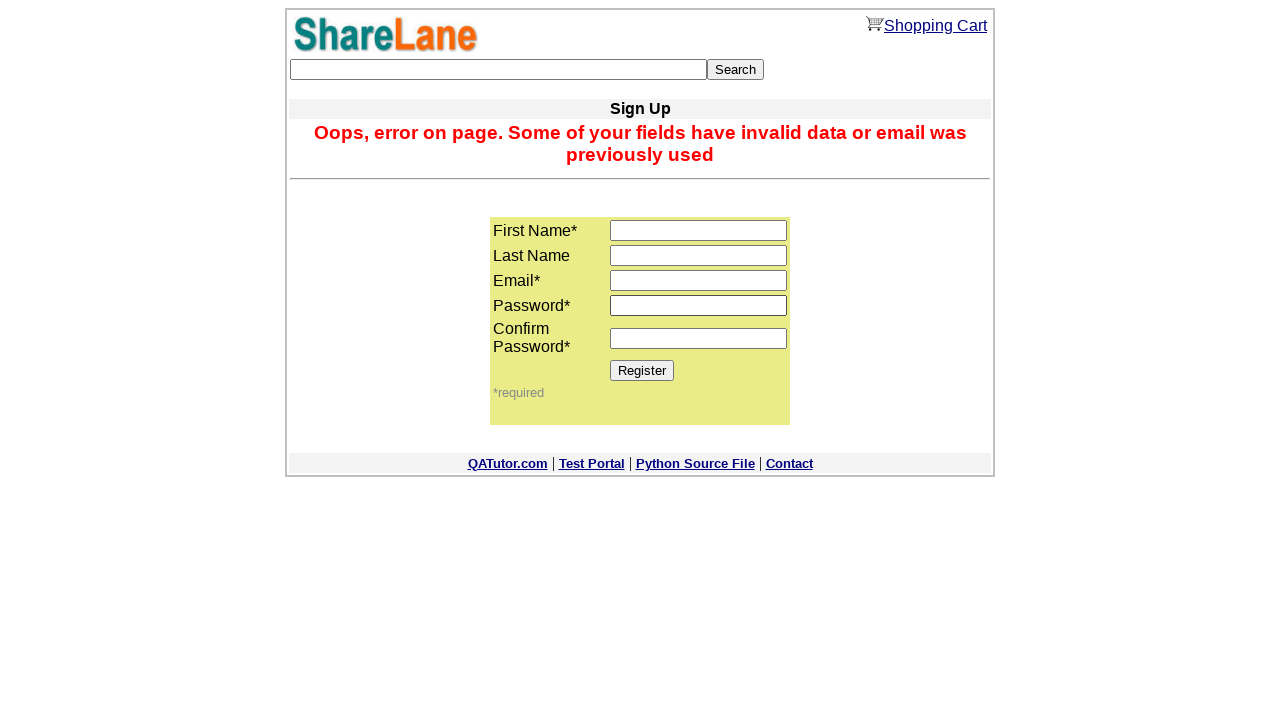

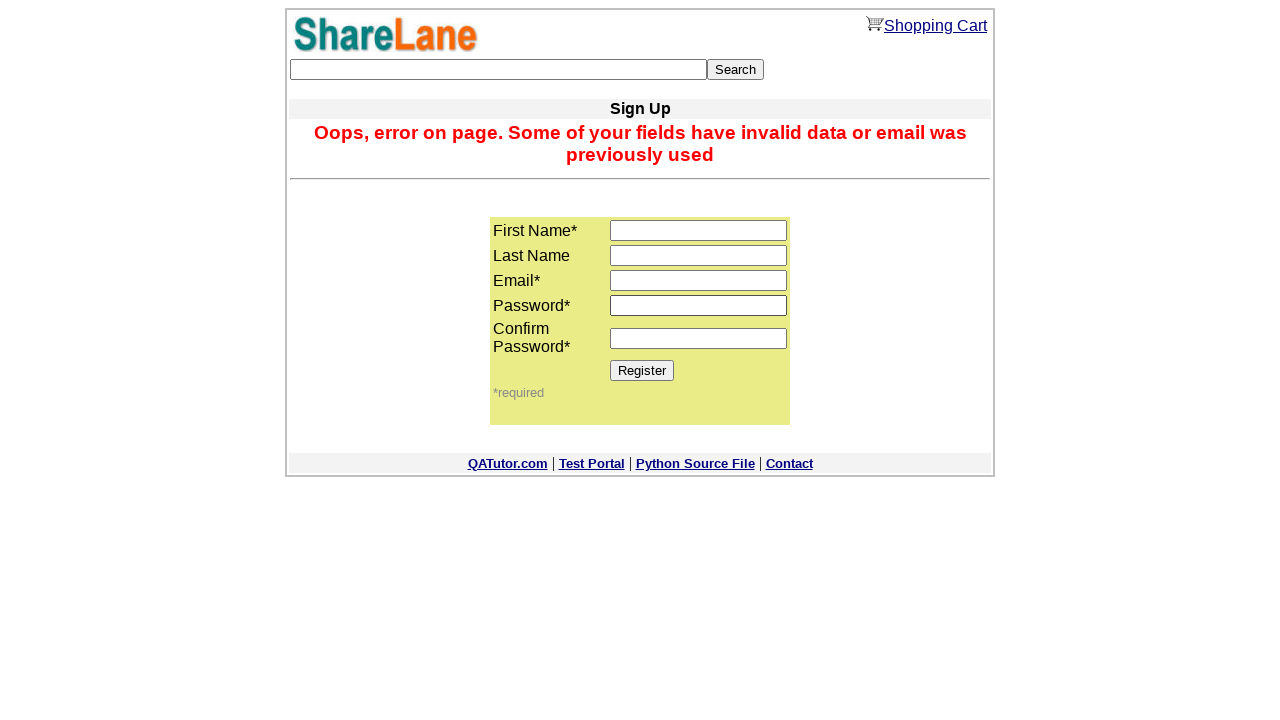